Validates that the username input field on the OrangeHRM login page has the correct placeholder text "Username"

Starting URL: https://opensource-demo.orangehrmlive.com/

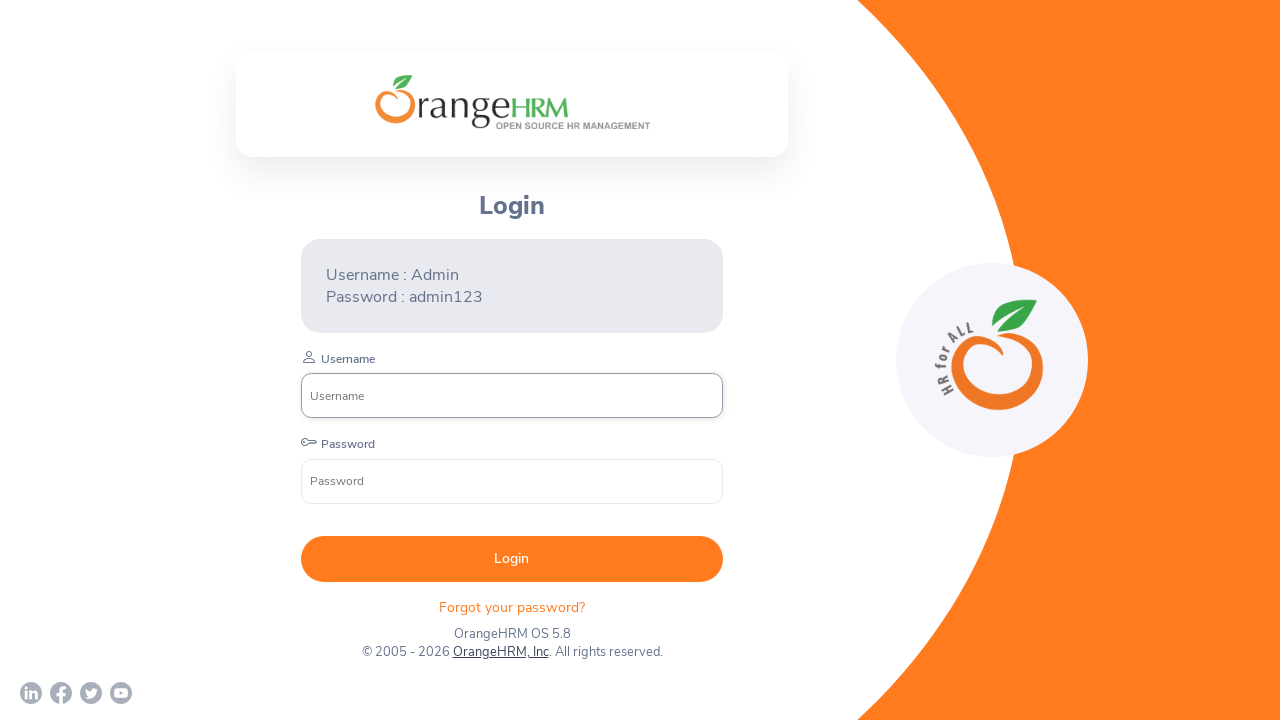

Username input field is visible on OrangeHRM login page
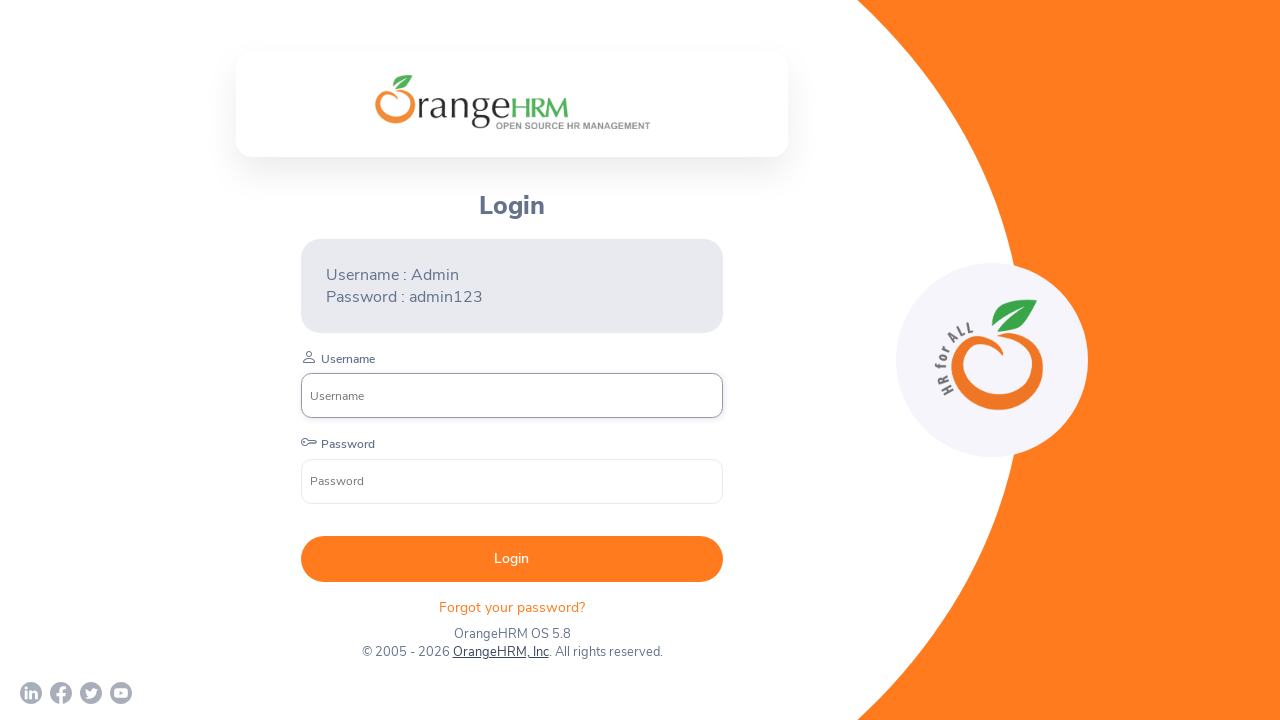

Retrieved placeholder attribute from username input field
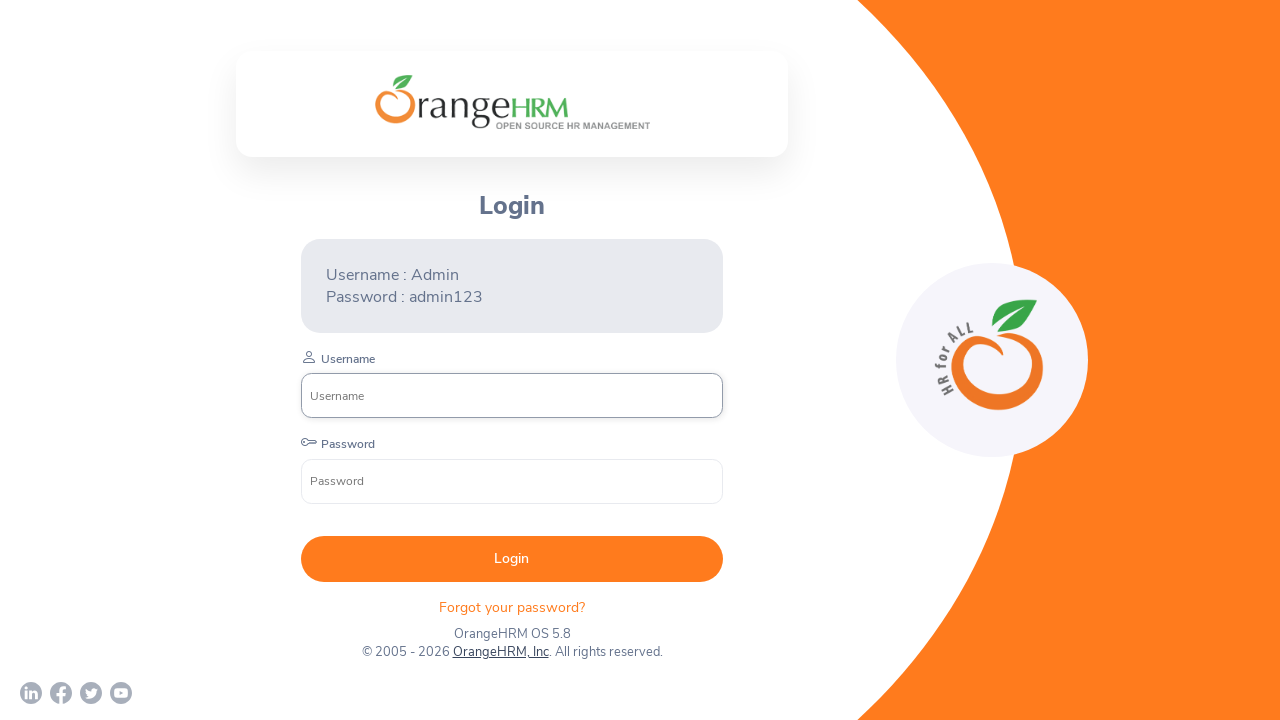

Verified that placeholder text is 'Username' as expected
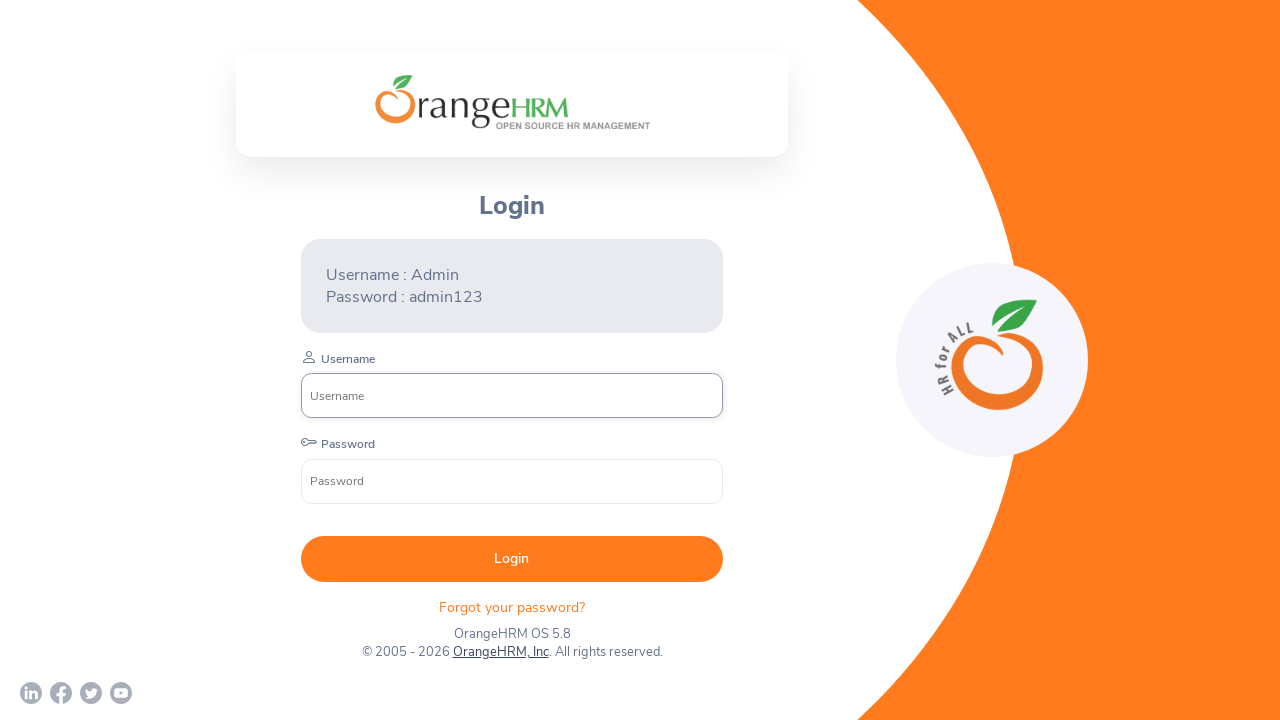

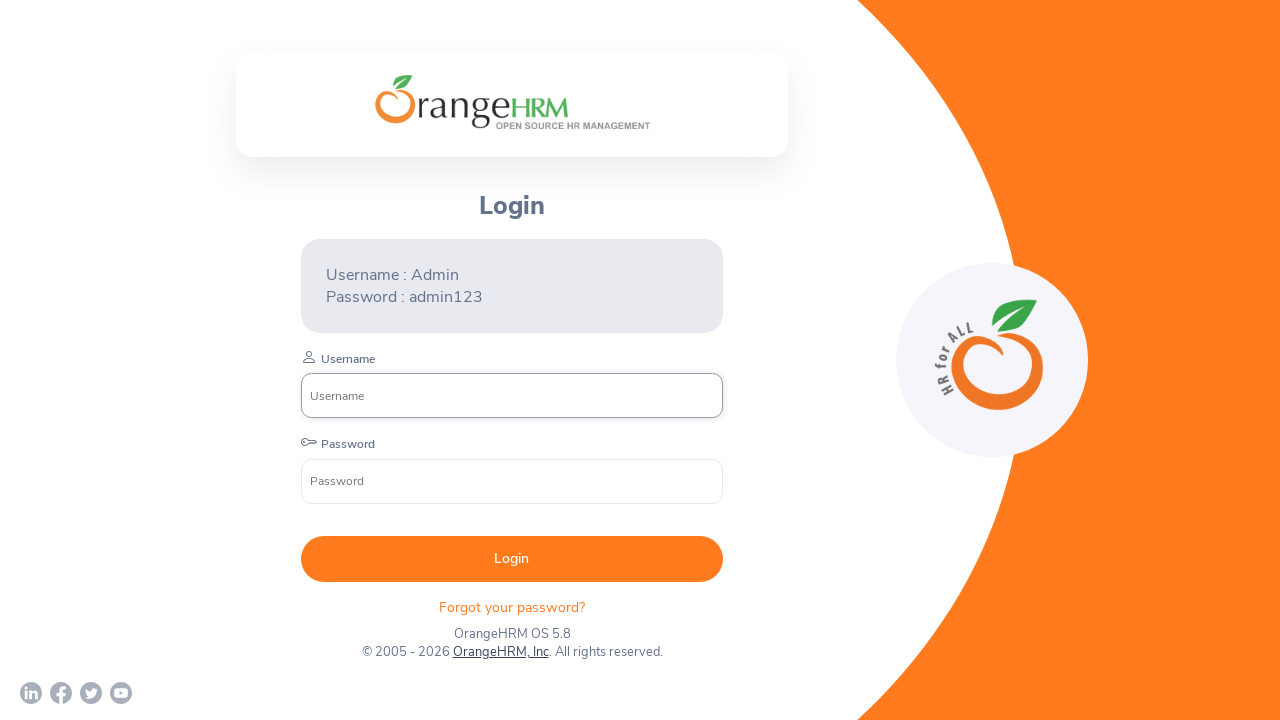